Tests waiting functionality using a library pattern by waiting for button to be clickable and clicking

Starting URL: https://eviltester.github.io/synchole/buttons.html

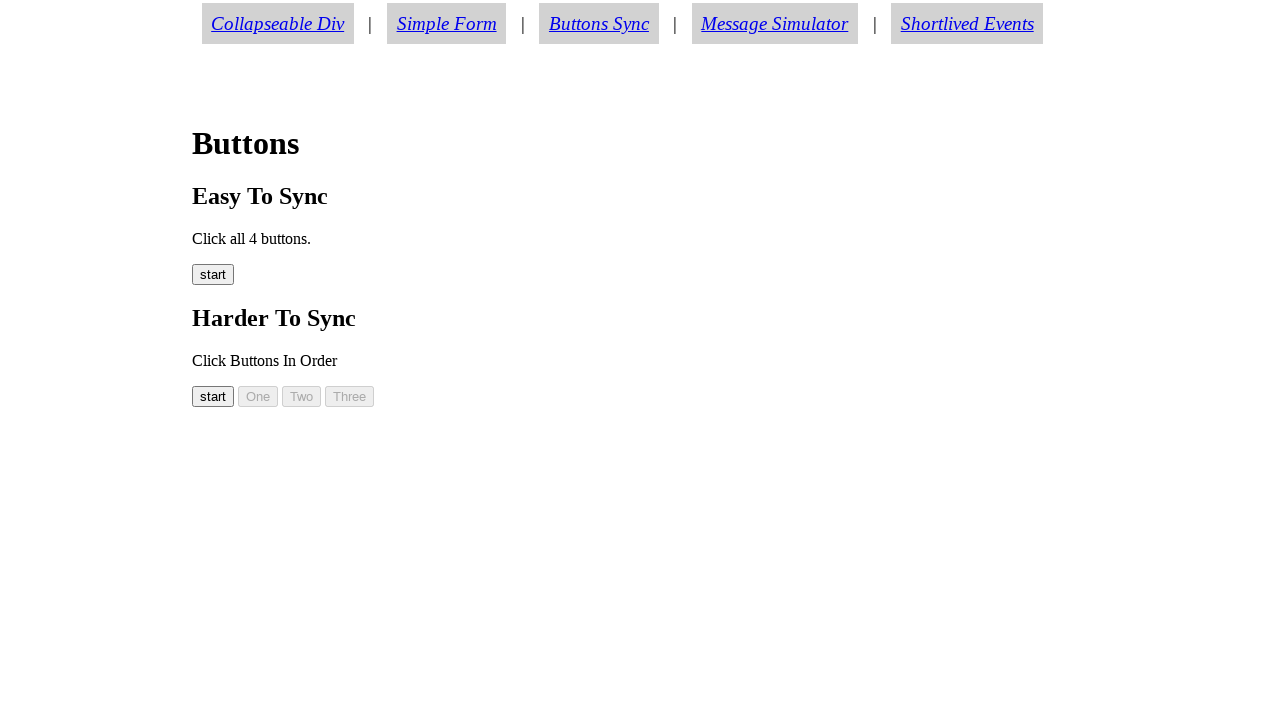

Waited for button #button00 to be visible
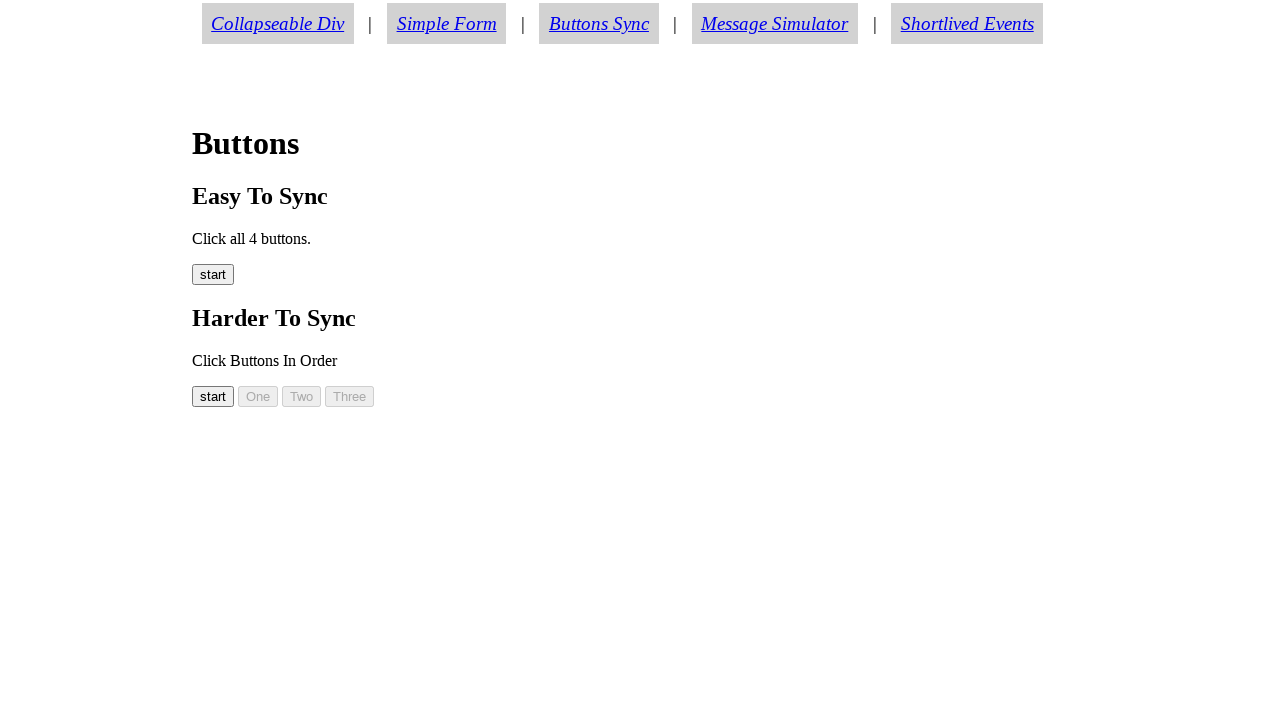

Clicked button #button00 at (213, 396) on #button00
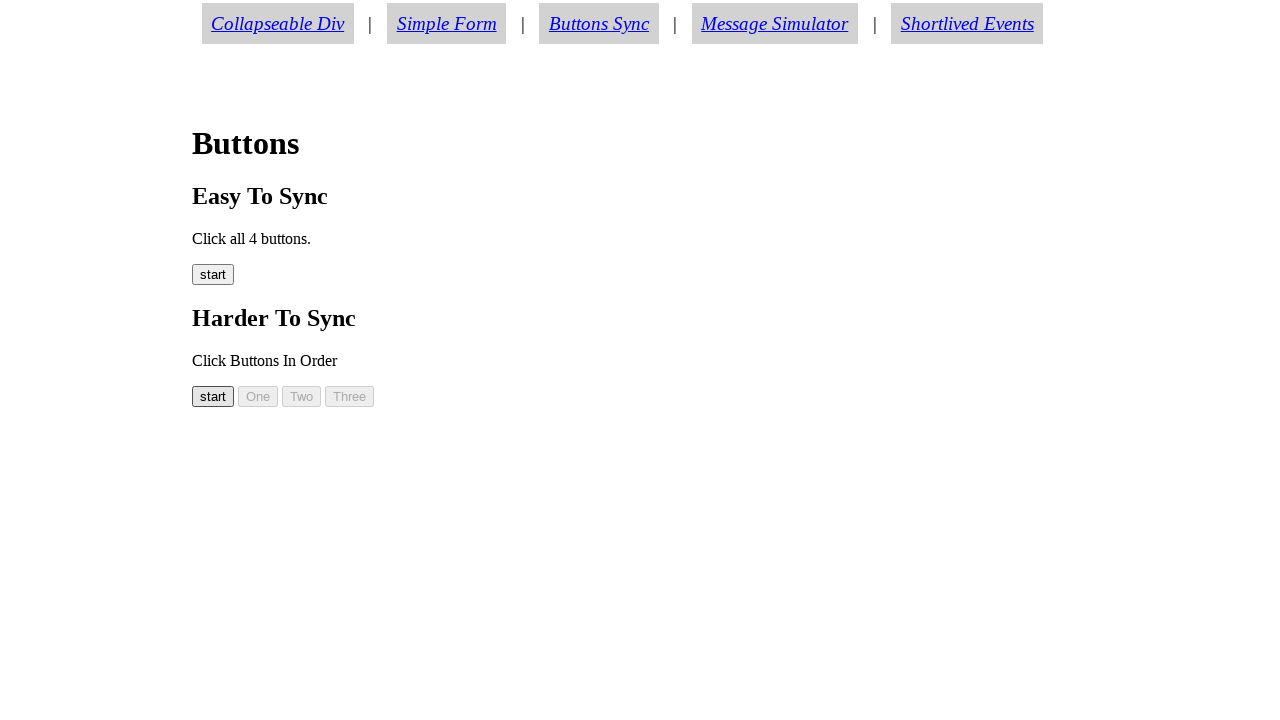

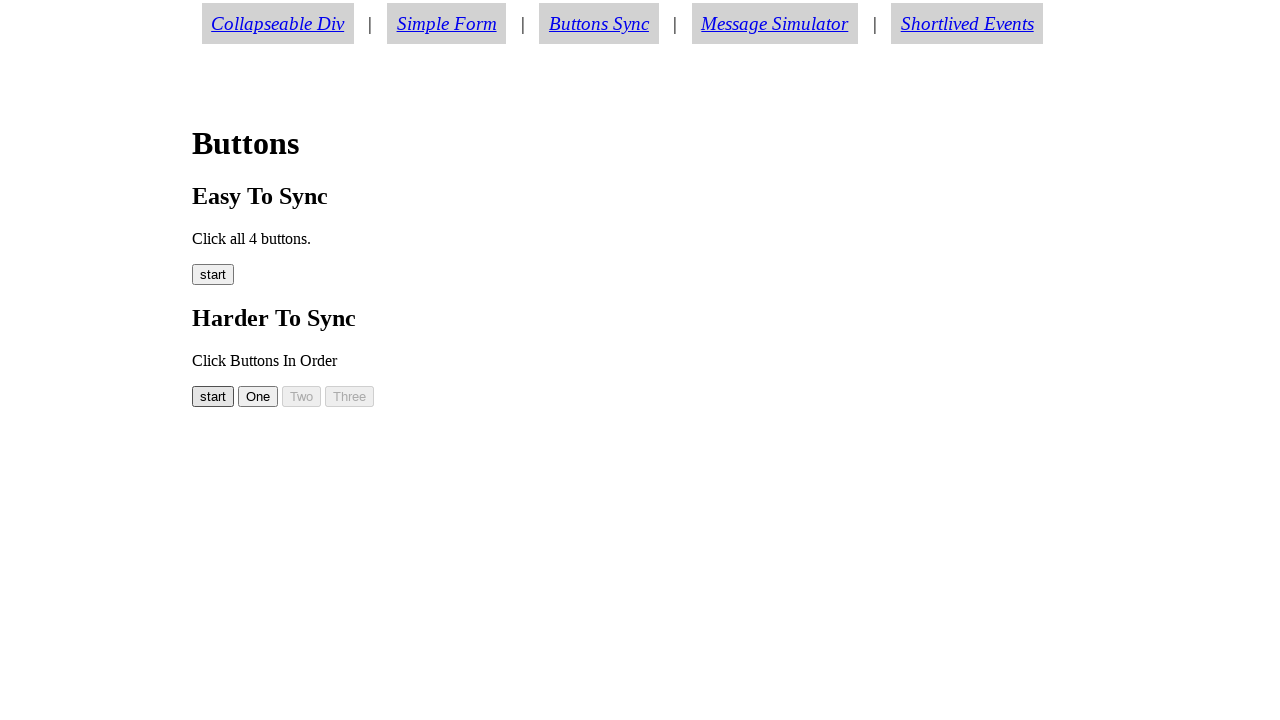